Tests an Angular shopping application by browsing products, adding Selenium course to cart, navigating to cart, and modifying the email input field while capturing console logs

Starting URL: https://rahulshettyacademy.com/angularAppdemo/

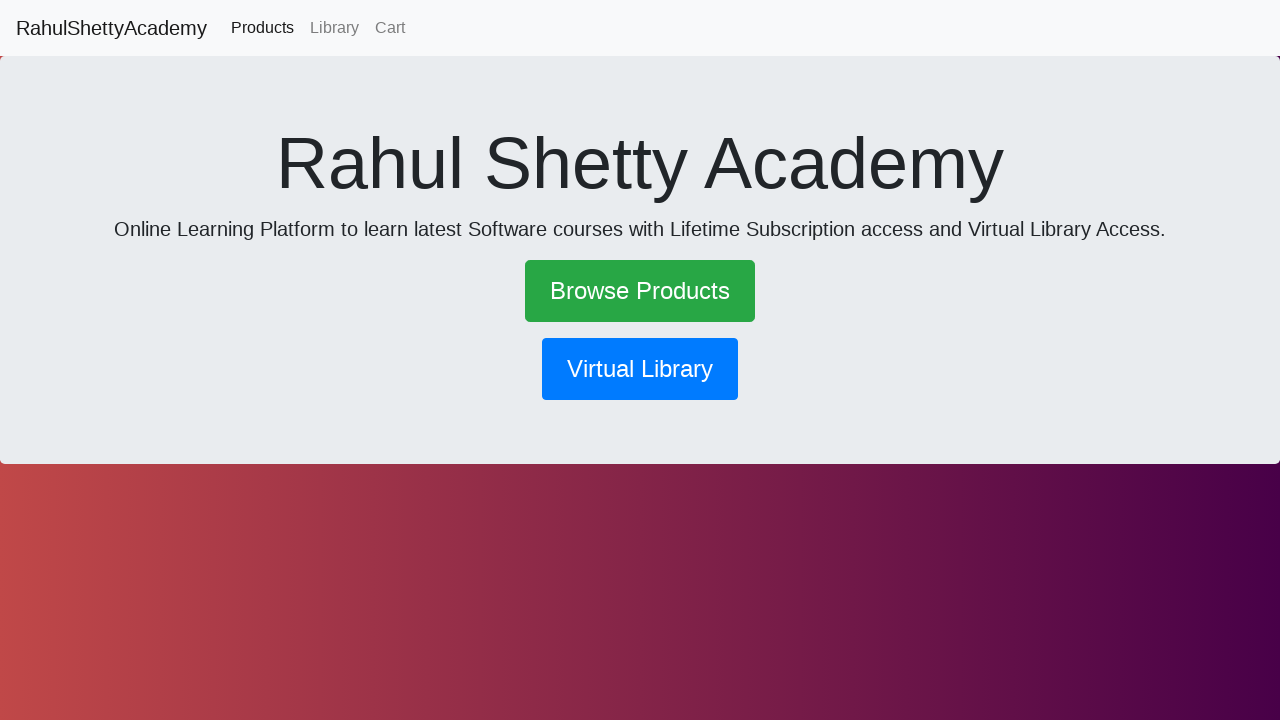

Clicked Browse Products link at (640, 291) on text=Browse Products
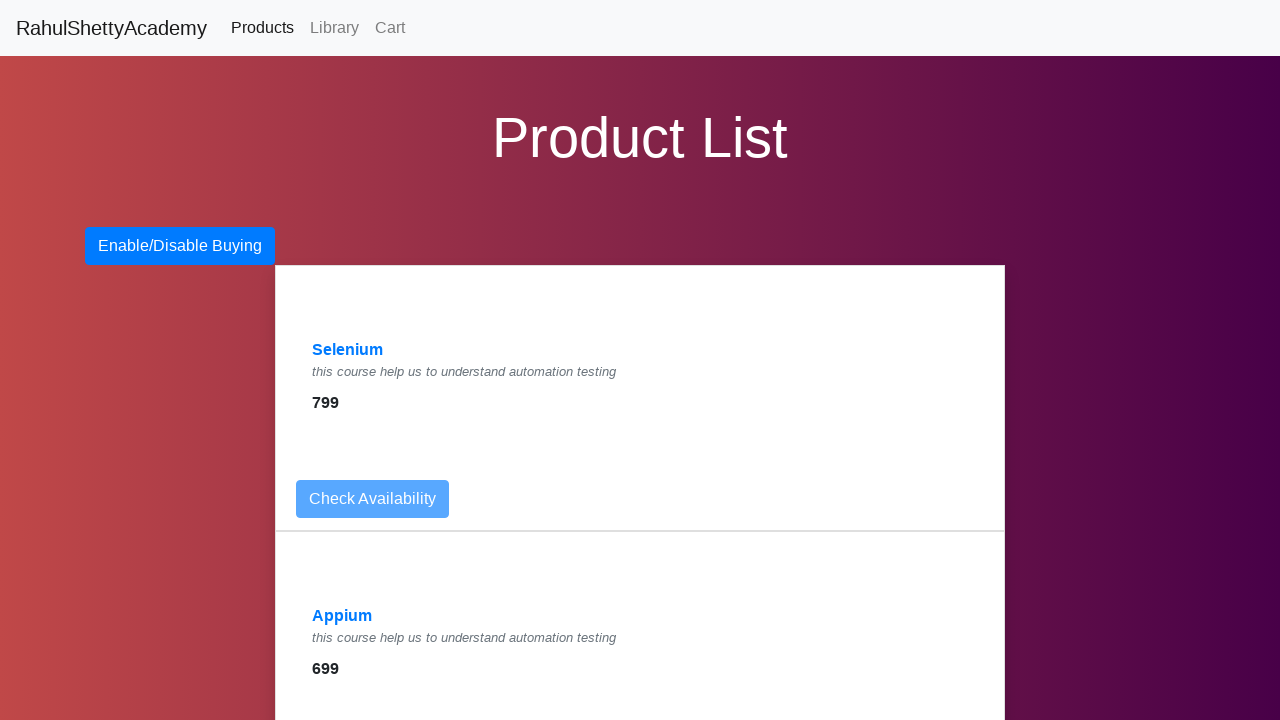

Waited 2 seconds for products page to load
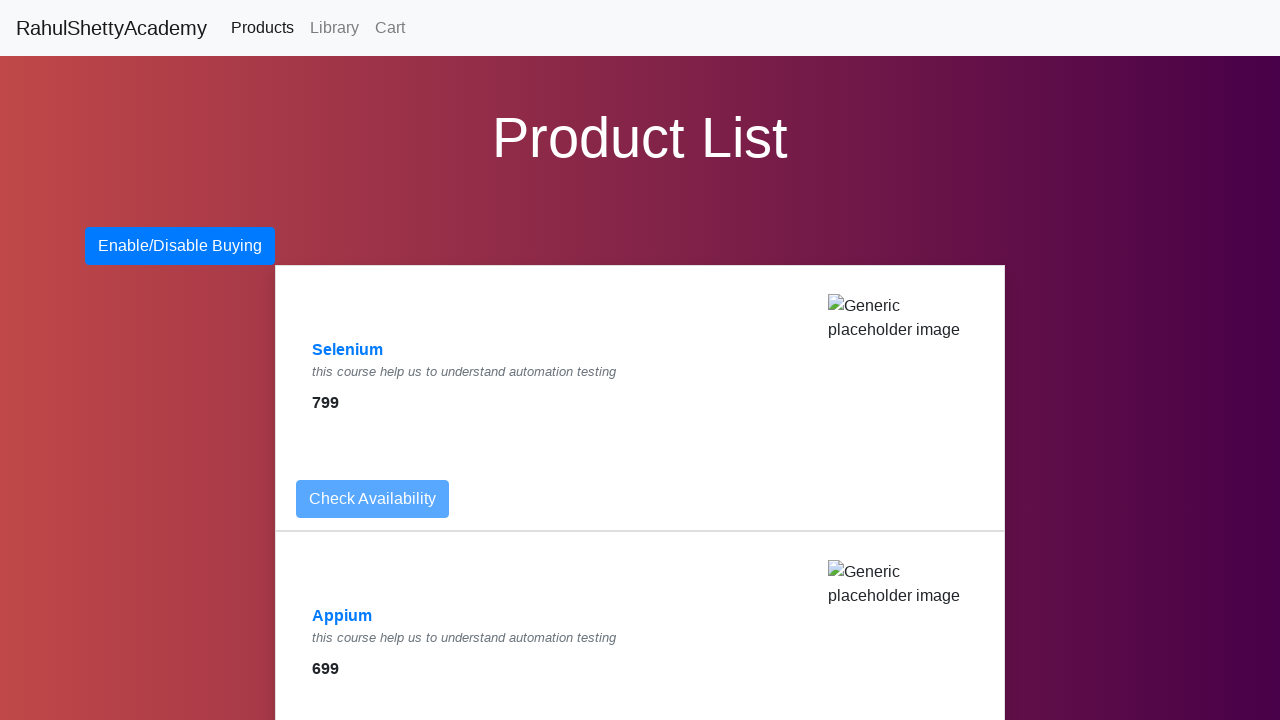

Clicked on Selenium course at (348, 350) on text=Selenium
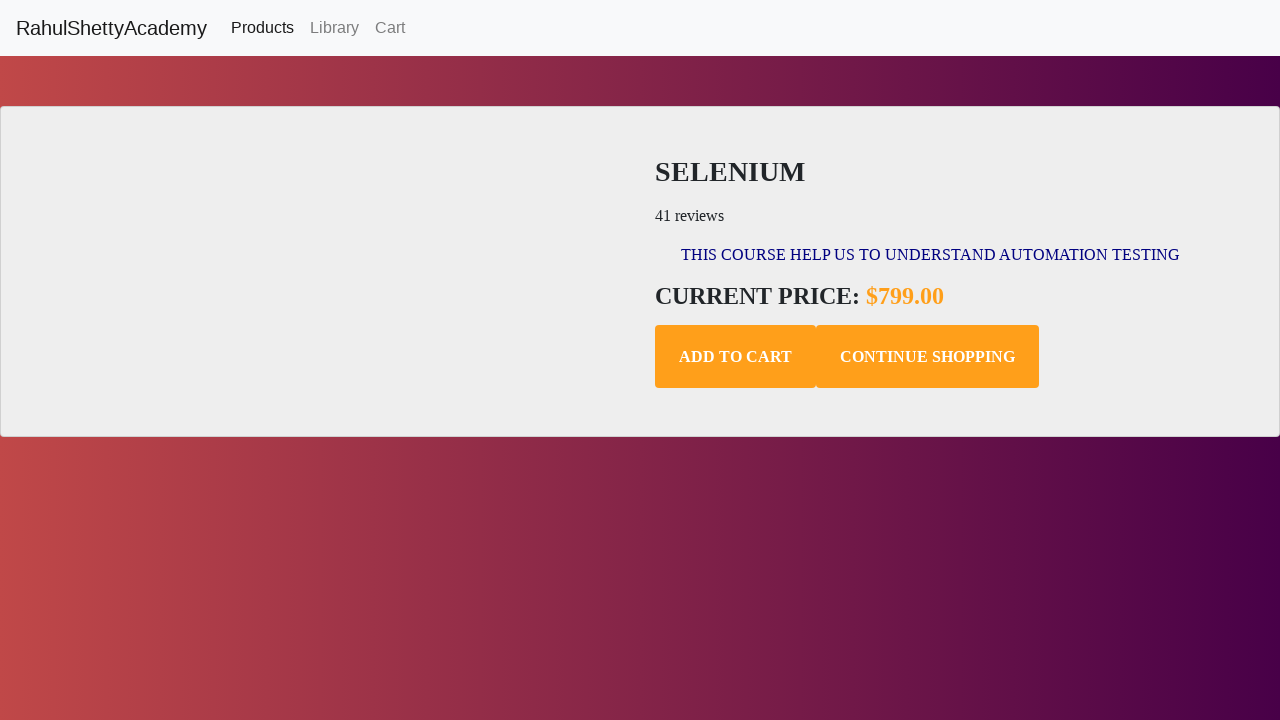

Clicked Add to Cart button for Selenium course at (736, 357) on button.add-to-cart.btn.btn-default
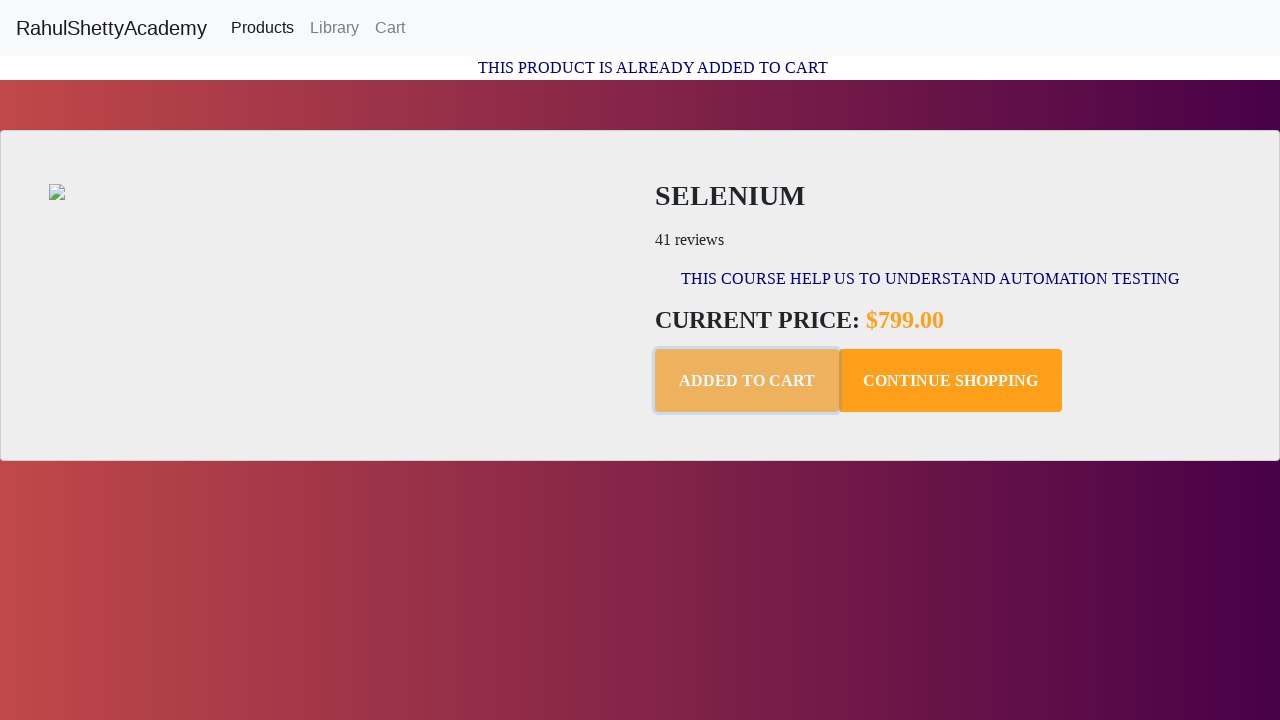

Clicked Cart link to navigate to shopping cart at (390, 28) on text=Cart
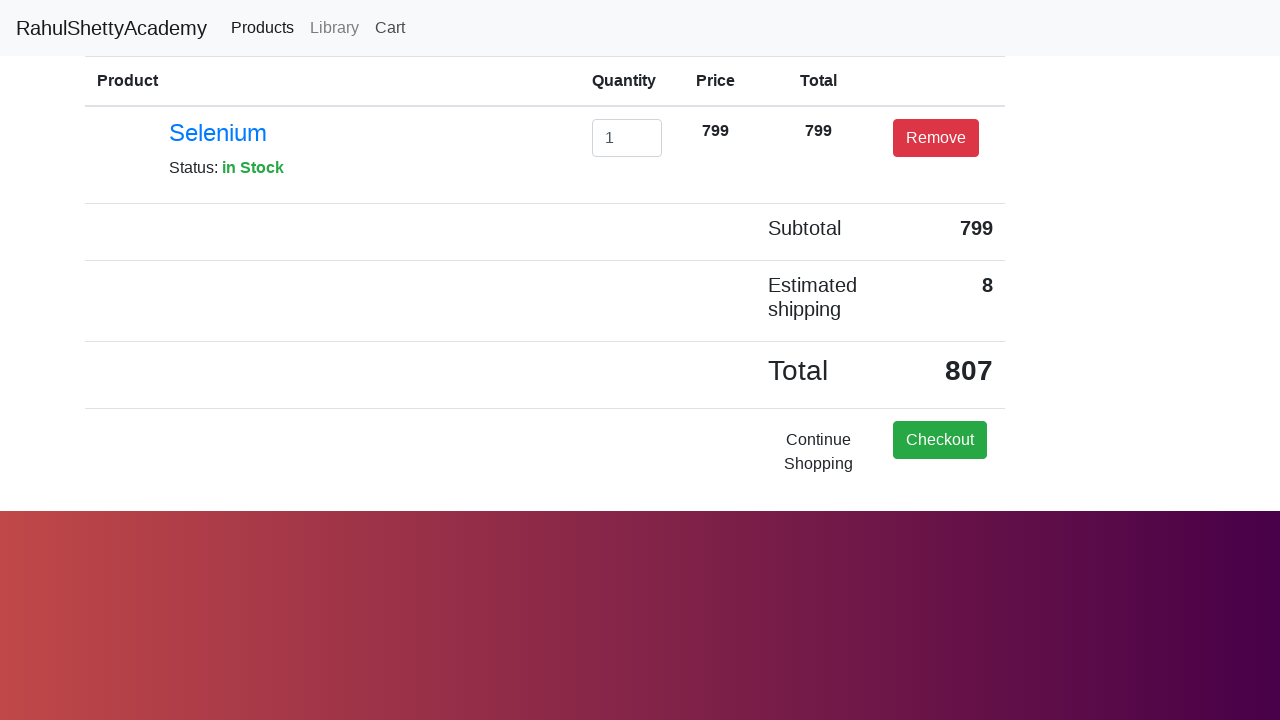

Waited 2 seconds for cart page to load
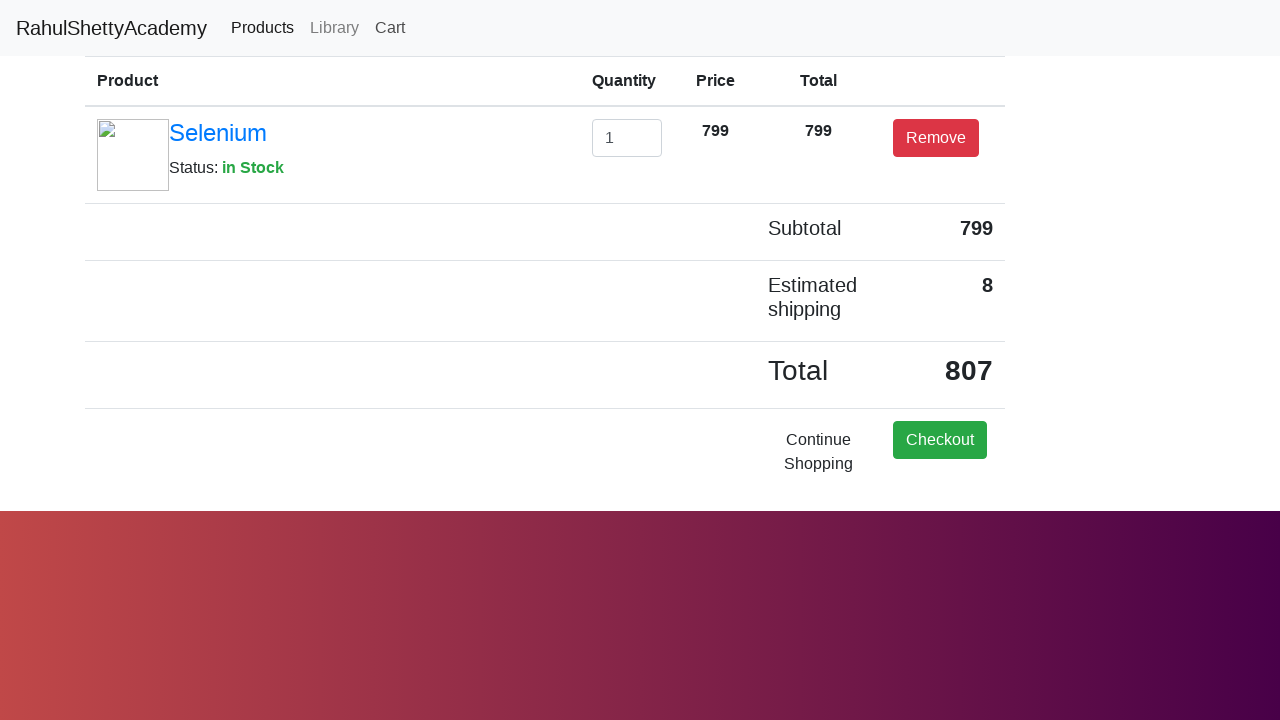

Clicked on email input field at (627, 138) on #exampleInputEmail1
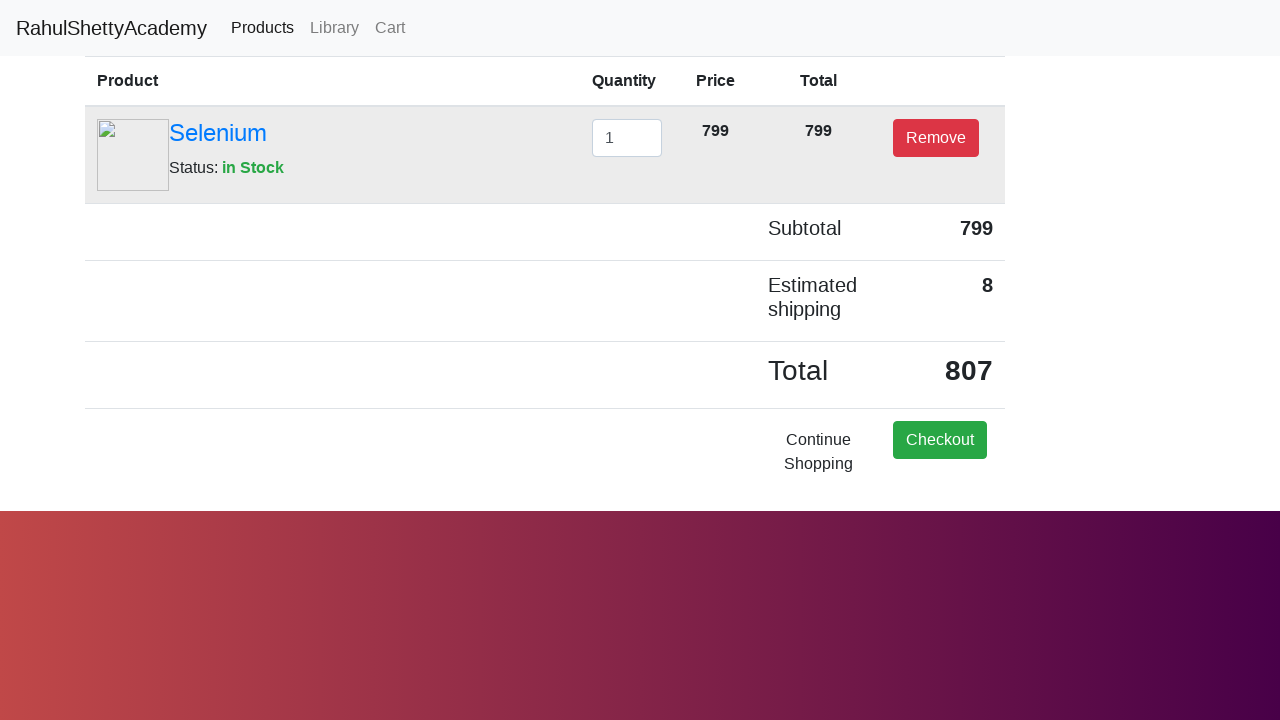

Pressed Backspace to clear email field
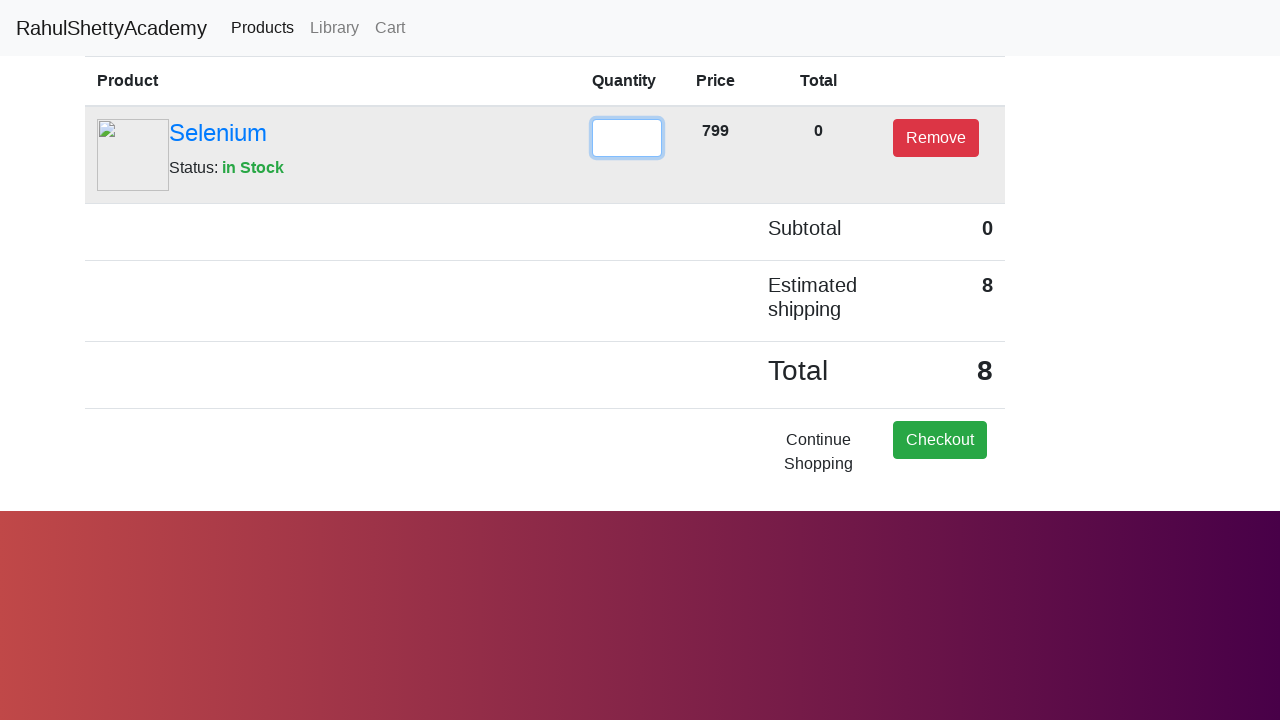

Typed '22' into email input field
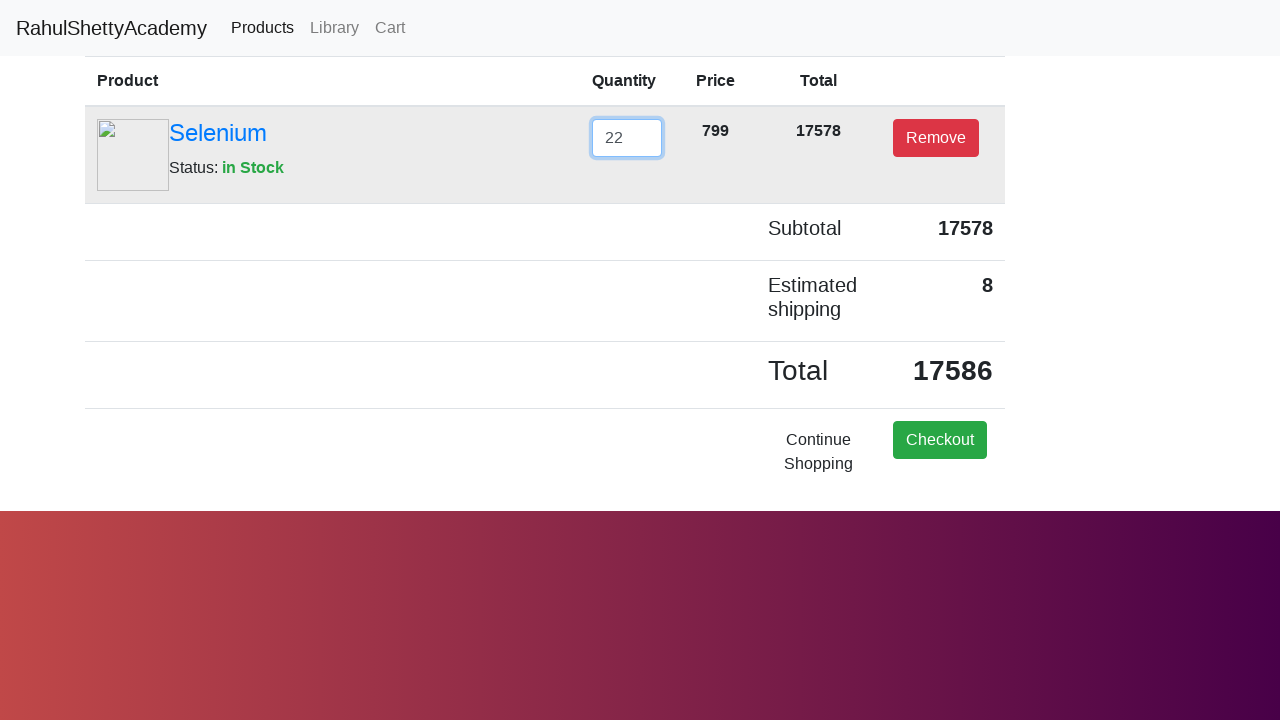

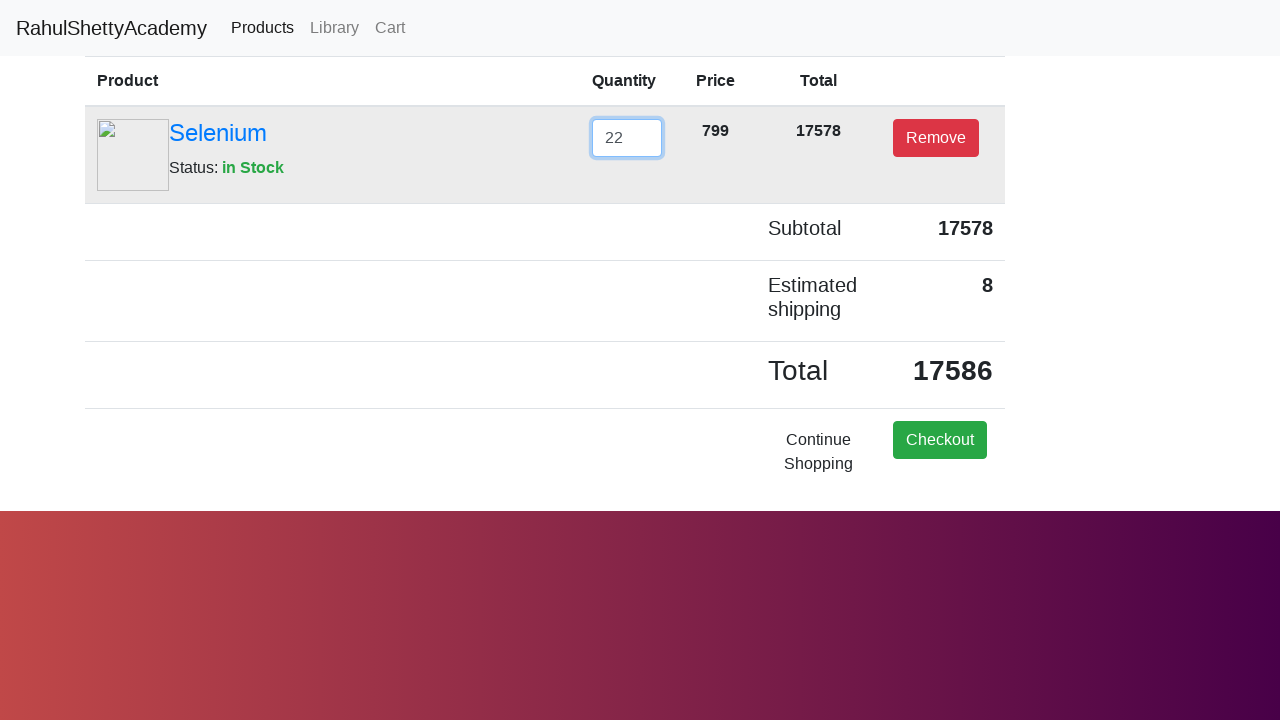